Navigates to the Xbox official website and verifies the page title contains "Xbox Official Site"

Starting URL: https://www.xbox.com/en-US/

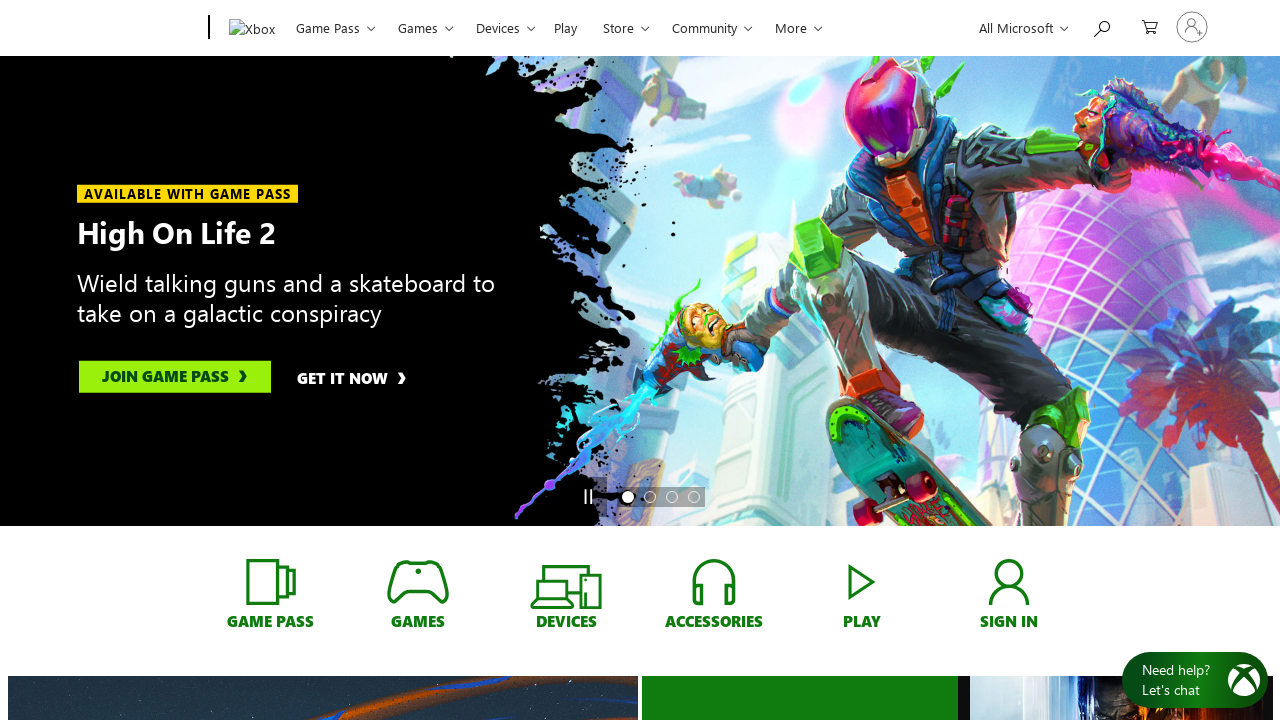

Navigated to Xbox official website at https://www.xbox.com/en-US/
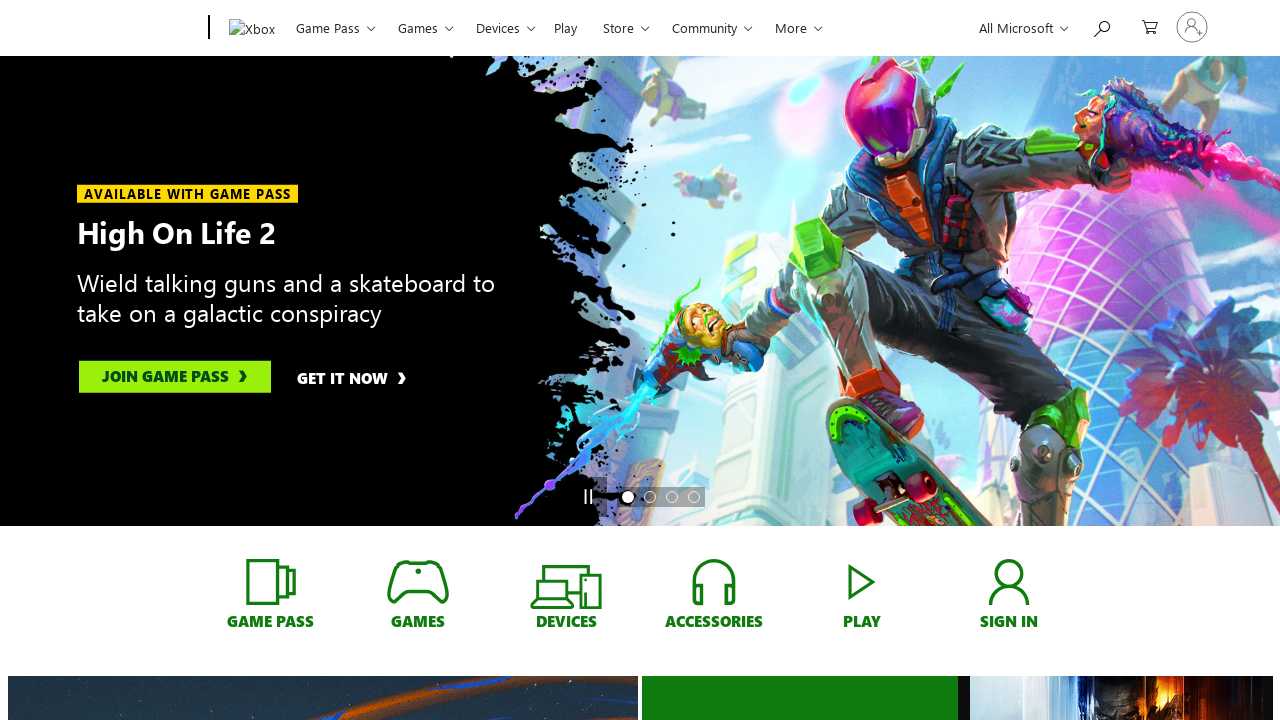

Verified page title contains 'Xbox Official Site'
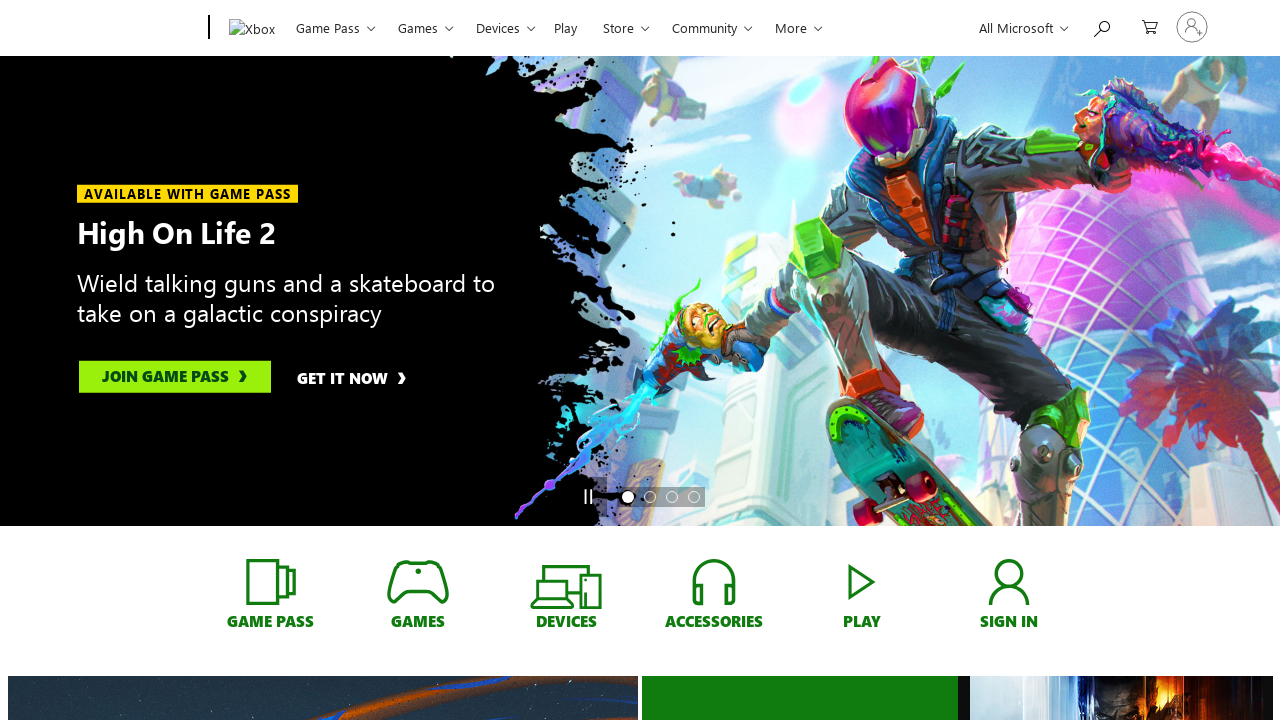

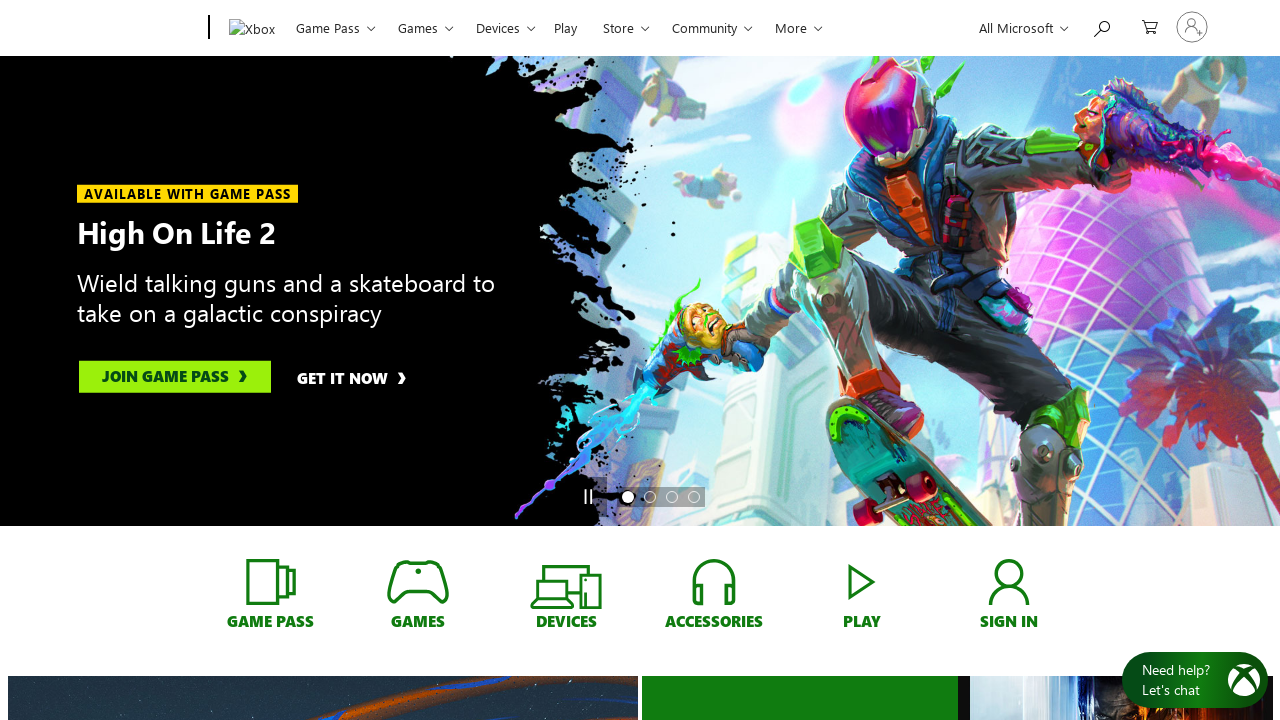